Tests checkbox functionality by ensuring both checkboxes are selected - clicks each checkbox only if it's not already selected

Starting URL: https://the-internet.herokuapp.com/checkboxes

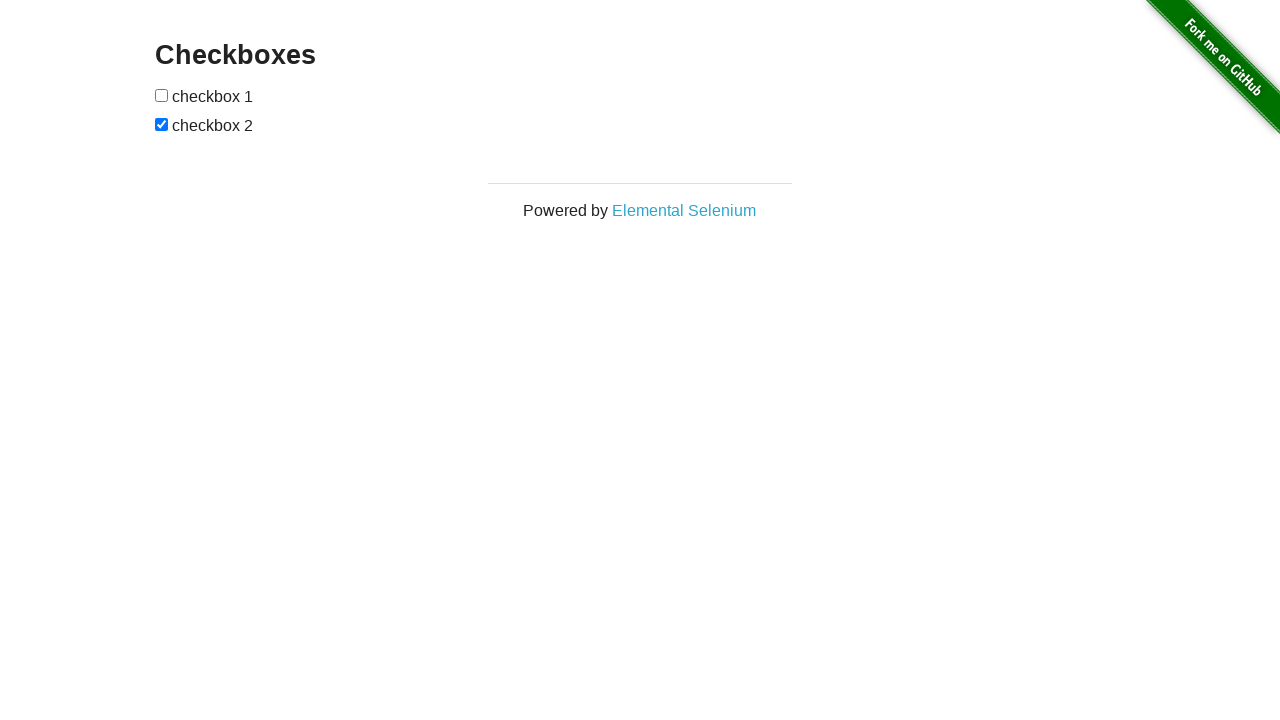

Navigated to checkbox test page
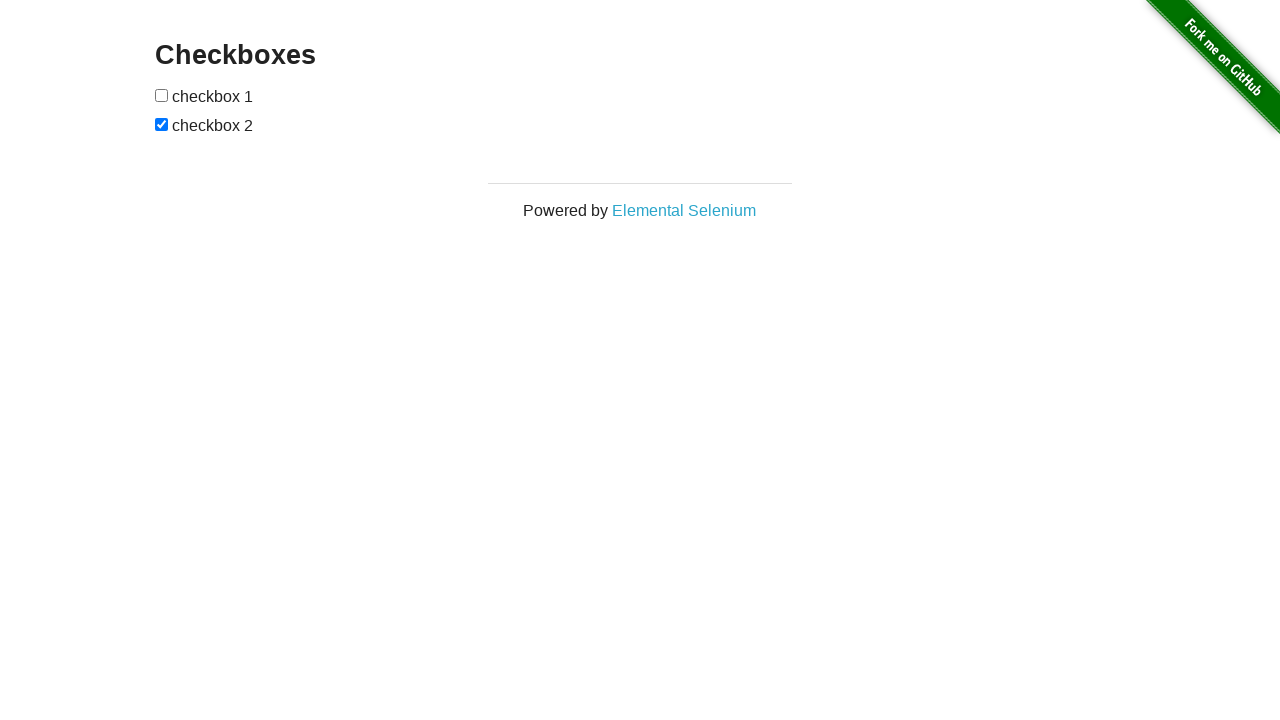

Located first checkbox element
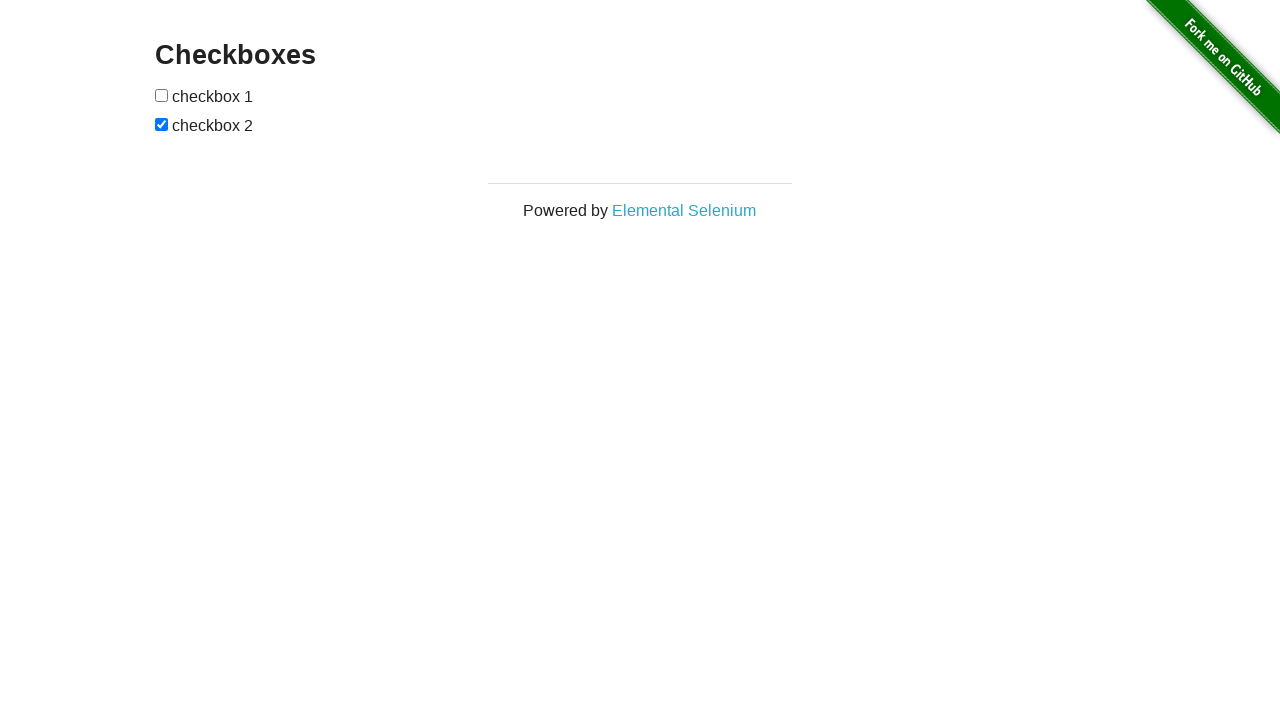

Located second checkbox element
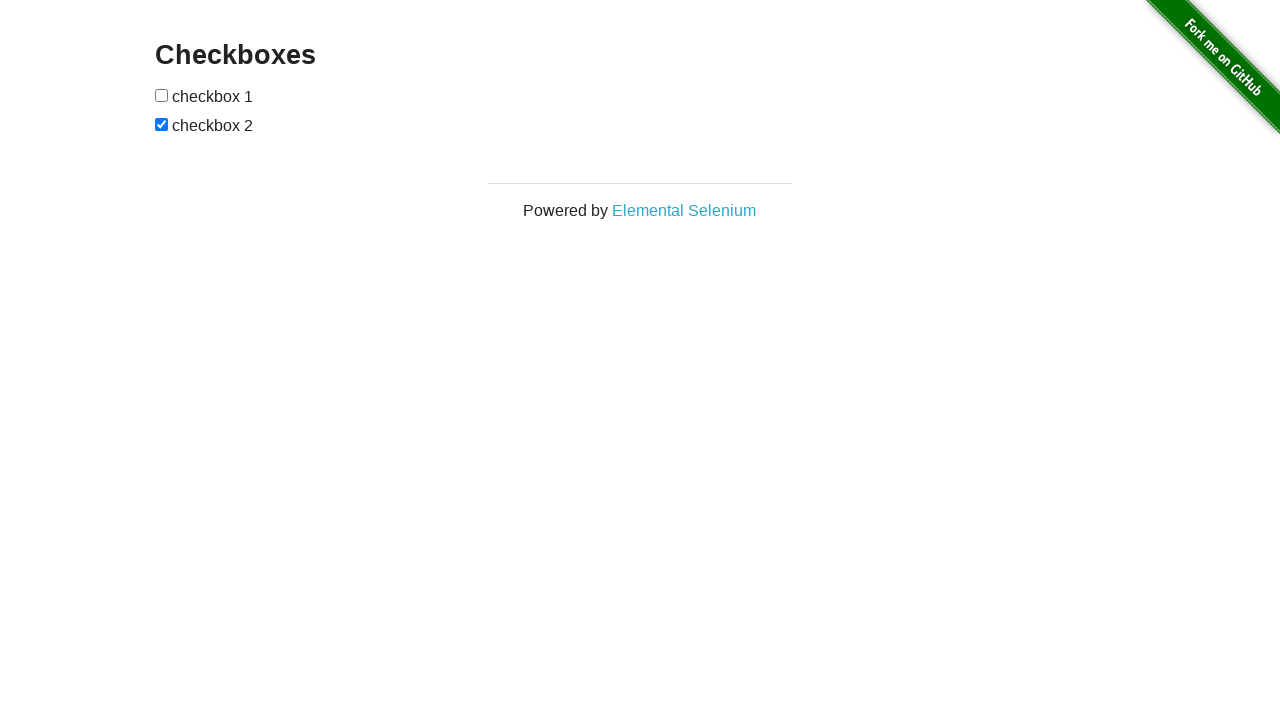

Checked first checkbox state - not selected
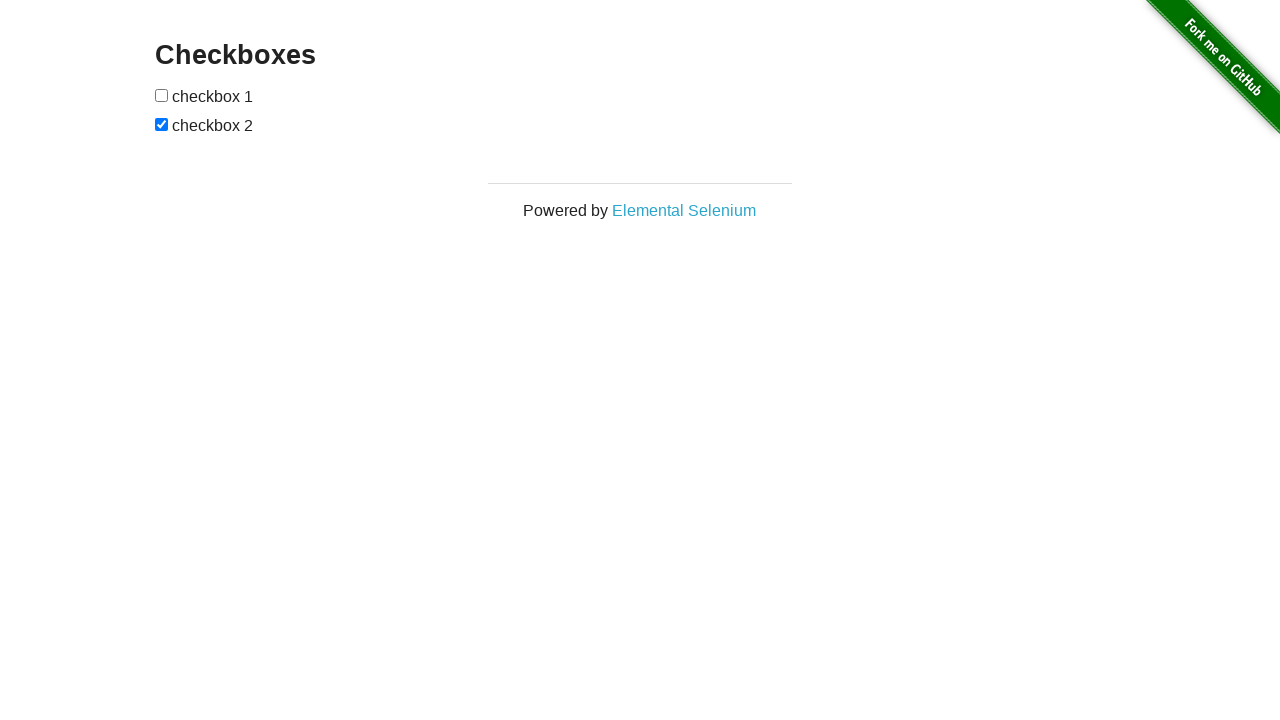

Clicked first checkbox to select it at (162, 95) on (//input[@type='checkbox'])[1]
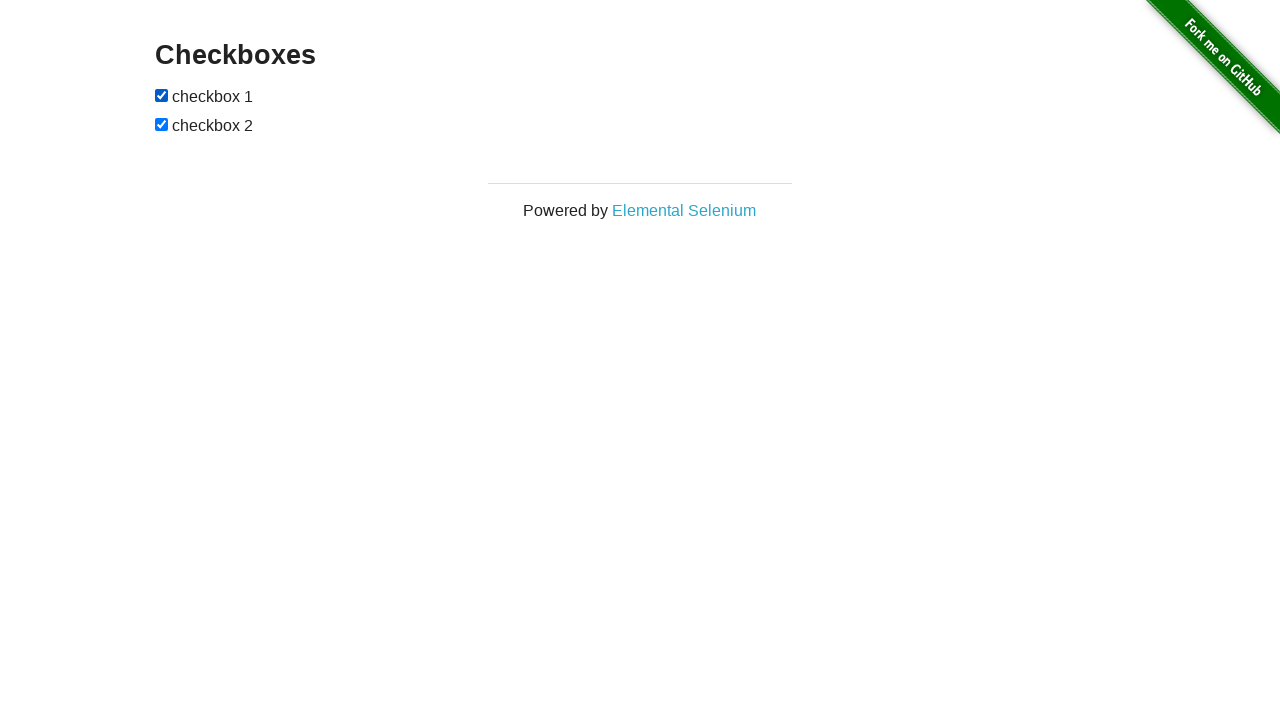

Second checkbox is already selected
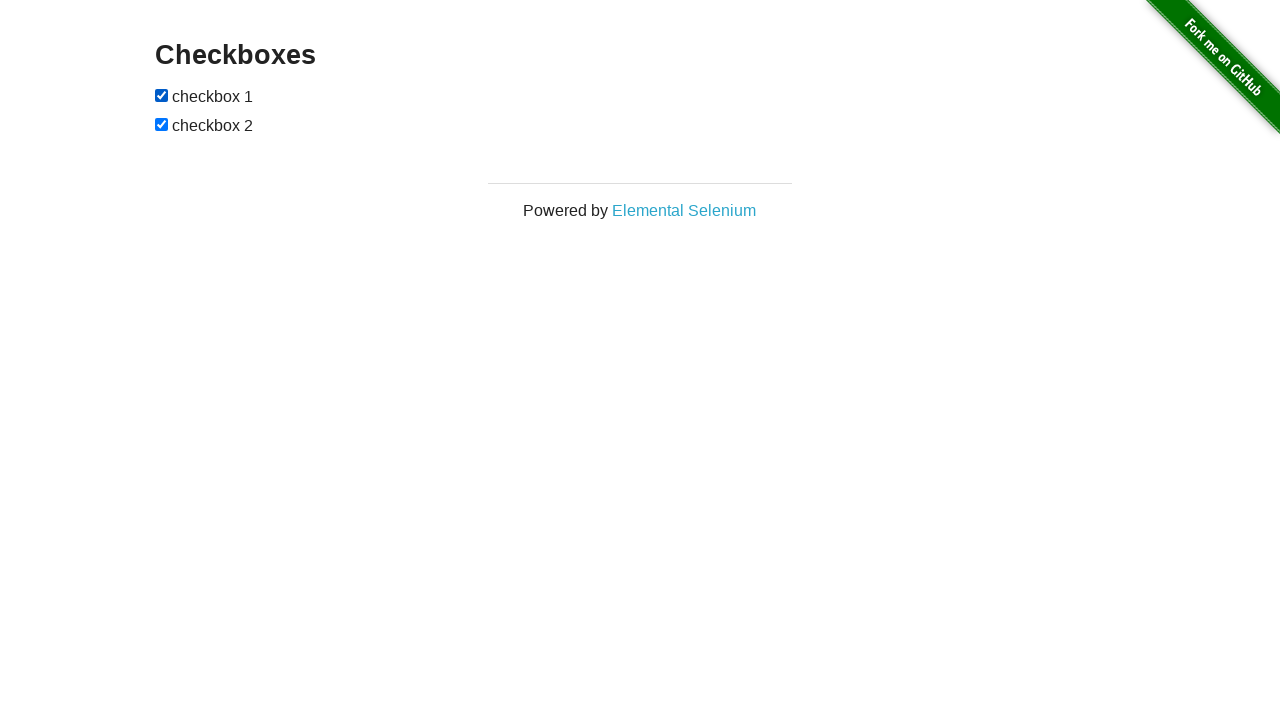

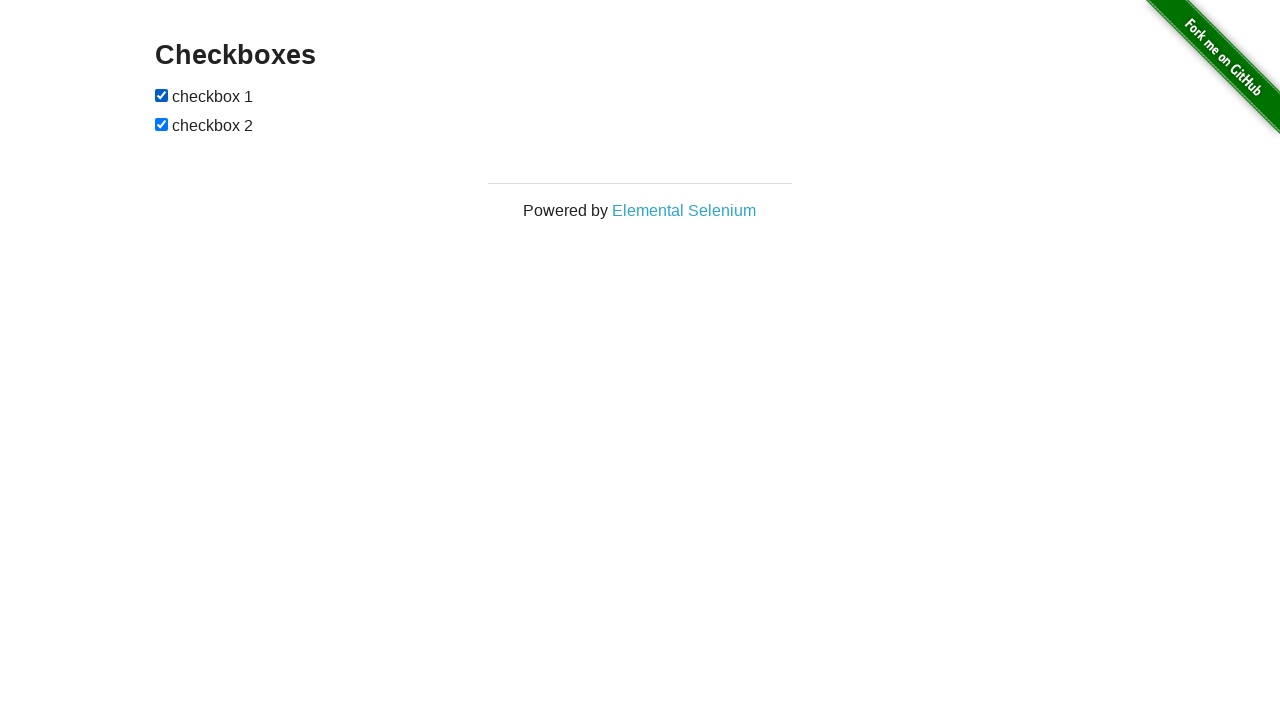